Tests editing a todo item by double-clicking, changing the text, and pressing Enter

Starting URL: https://demo.playwright.dev/todomvc

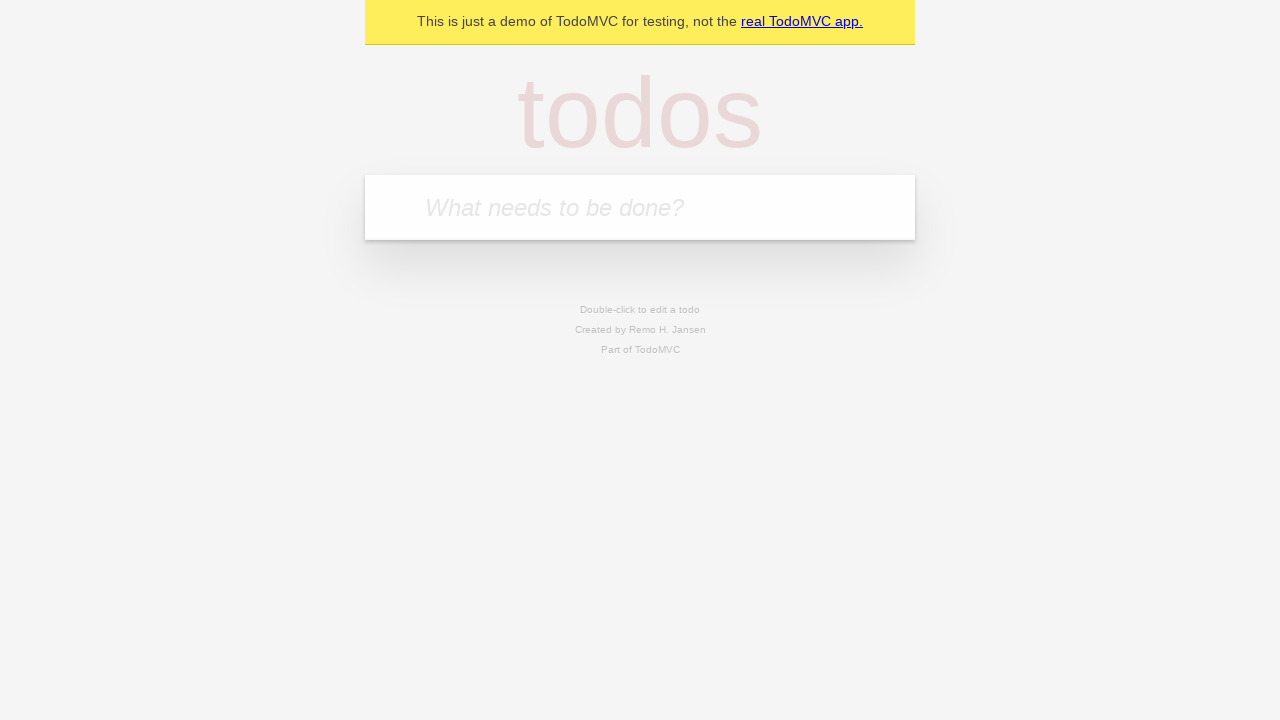

Filled todo input with 'Buy groceries' on internal:attr=[placeholder="What needs to be done?"i]
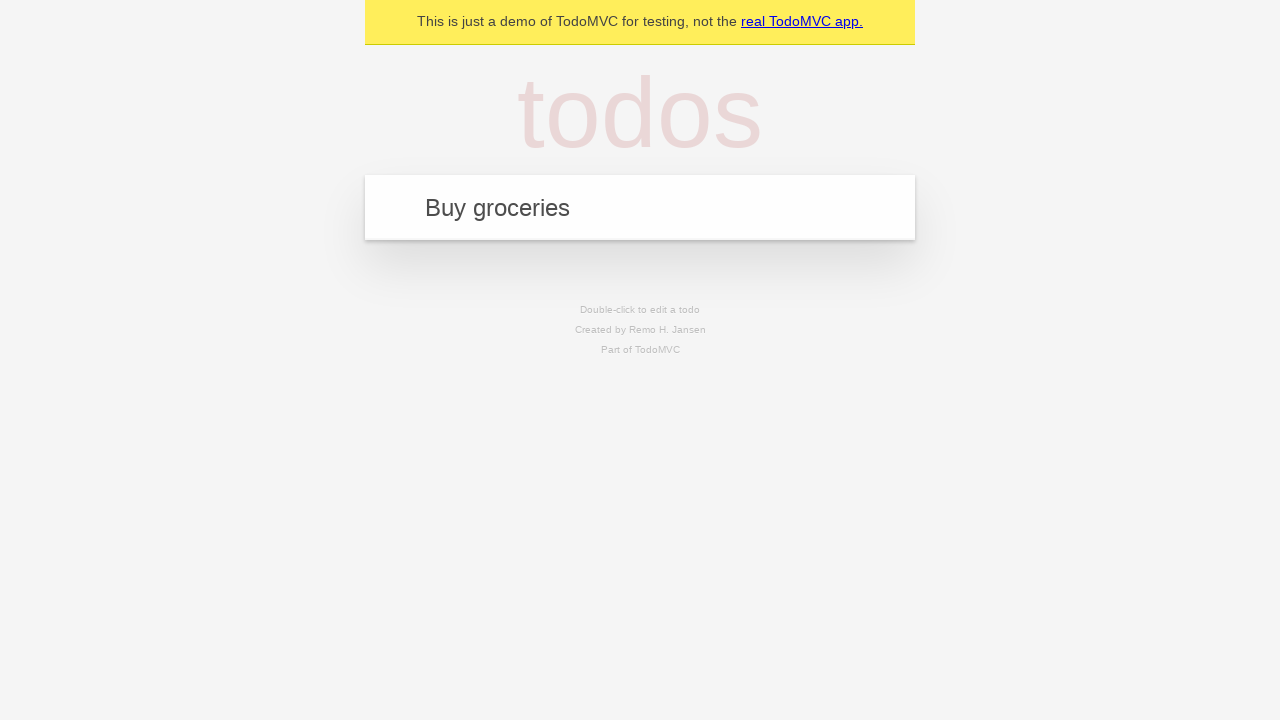

Pressed Enter to create first todo on internal:attr=[placeholder="What needs to be done?"i]
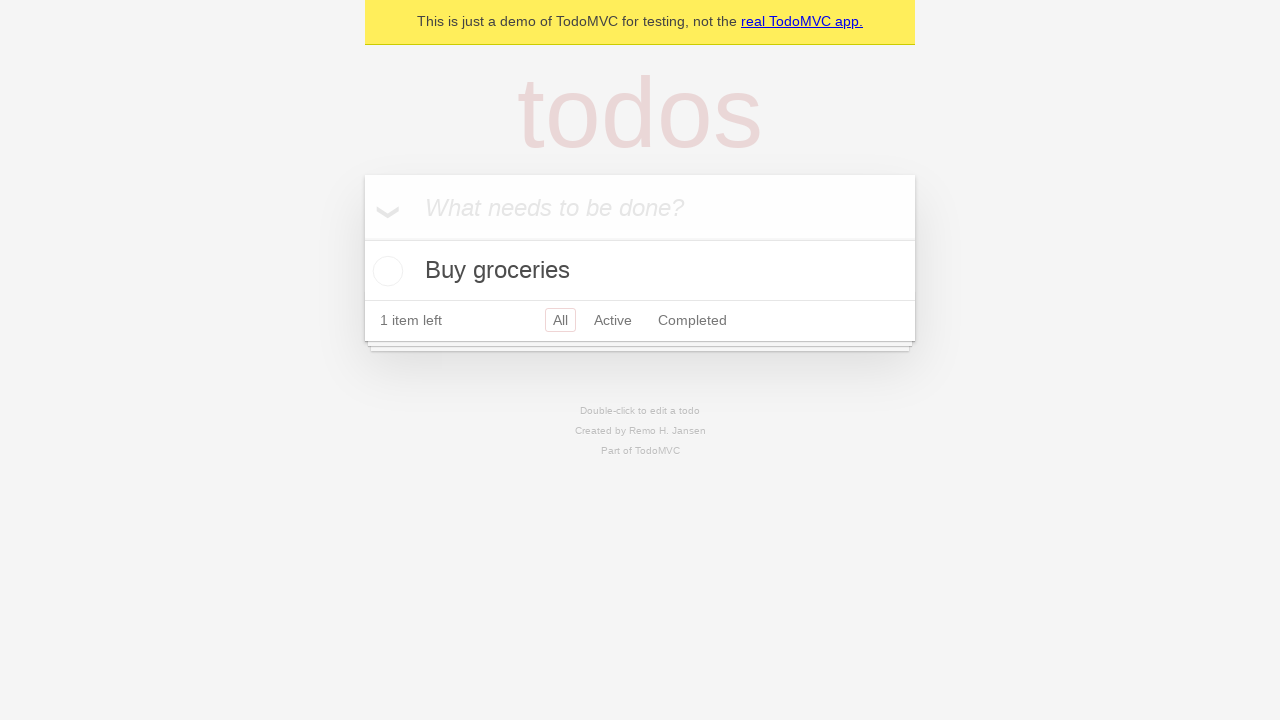

Filled todo input with 'Clean the house' on internal:attr=[placeholder="What needs to be done?"i]
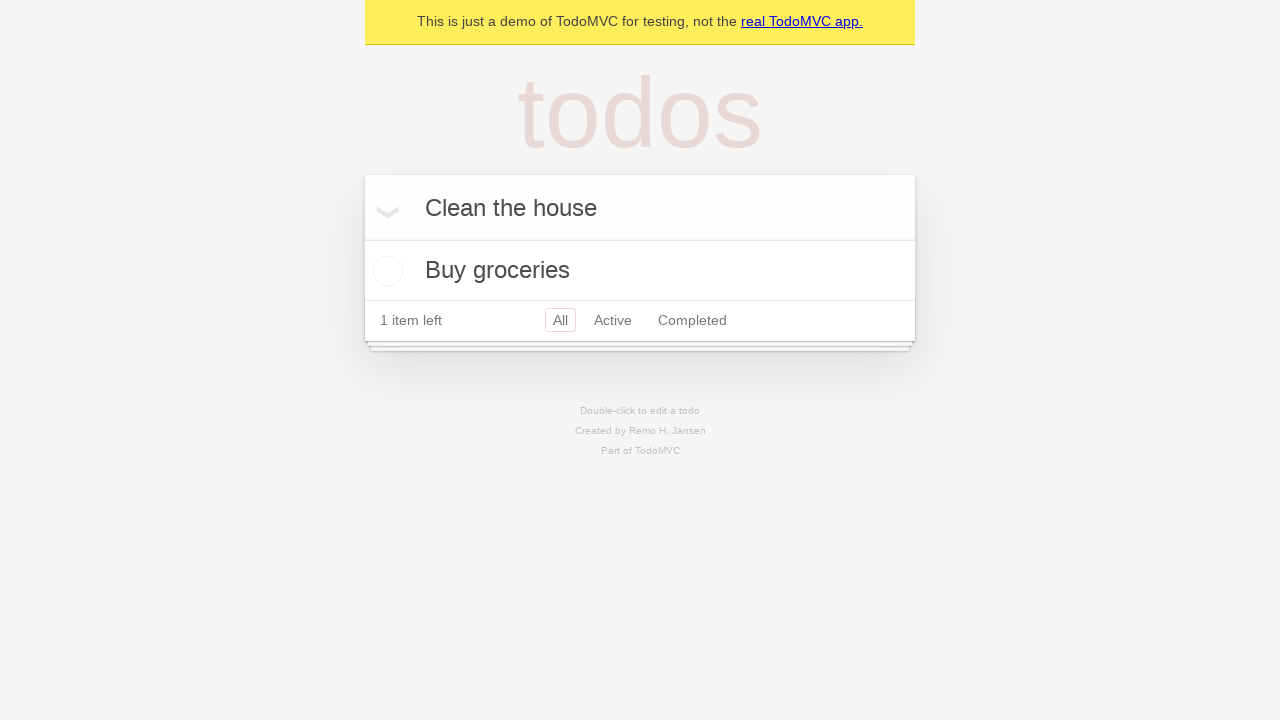

Pressed Enter to create second todo on internal:attr=[placeholder="What needs to be done?"i]
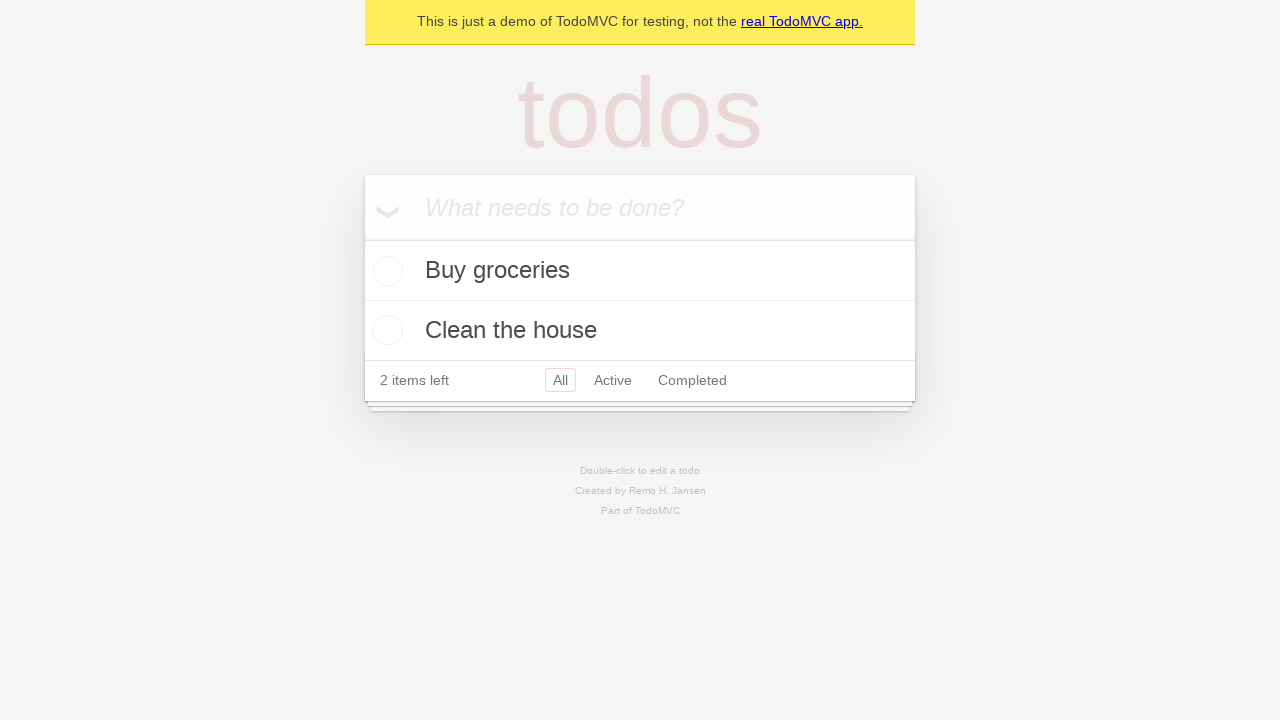

Filled todo input with 'Walk the dog' on internal:attr=[placeholder="What needs to be done?"i]
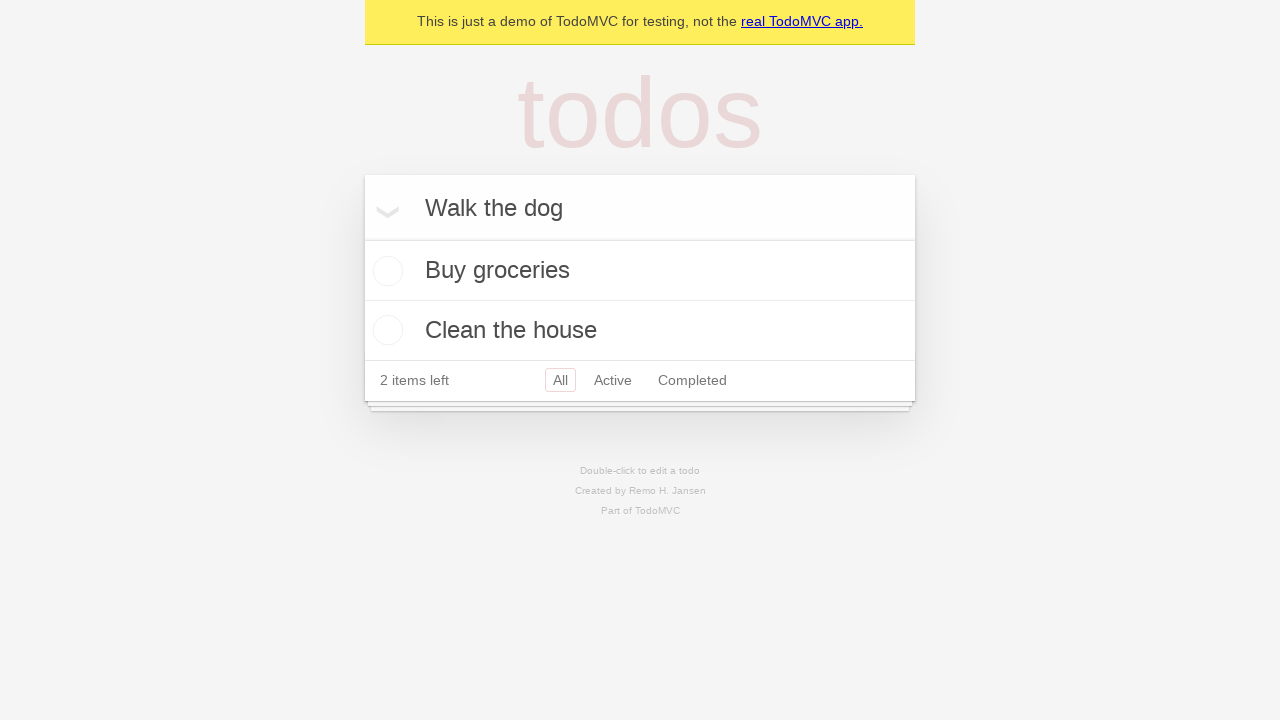

Pressed Enter to create third todo on internal:attr=[placeholder="What needs to be done?"i]
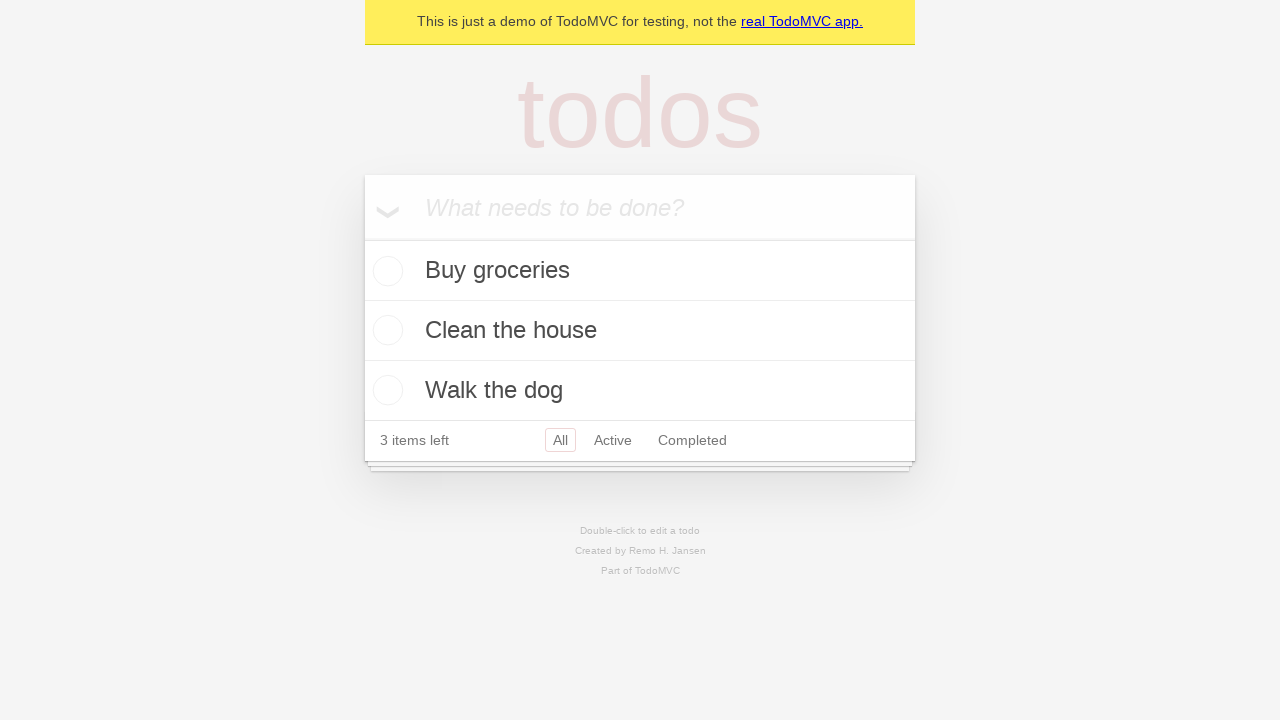

Double-clicked second todo item to enter edit mode at (640, 331) on internal:testid=[data-testid="todo-item"s] >> nth=1
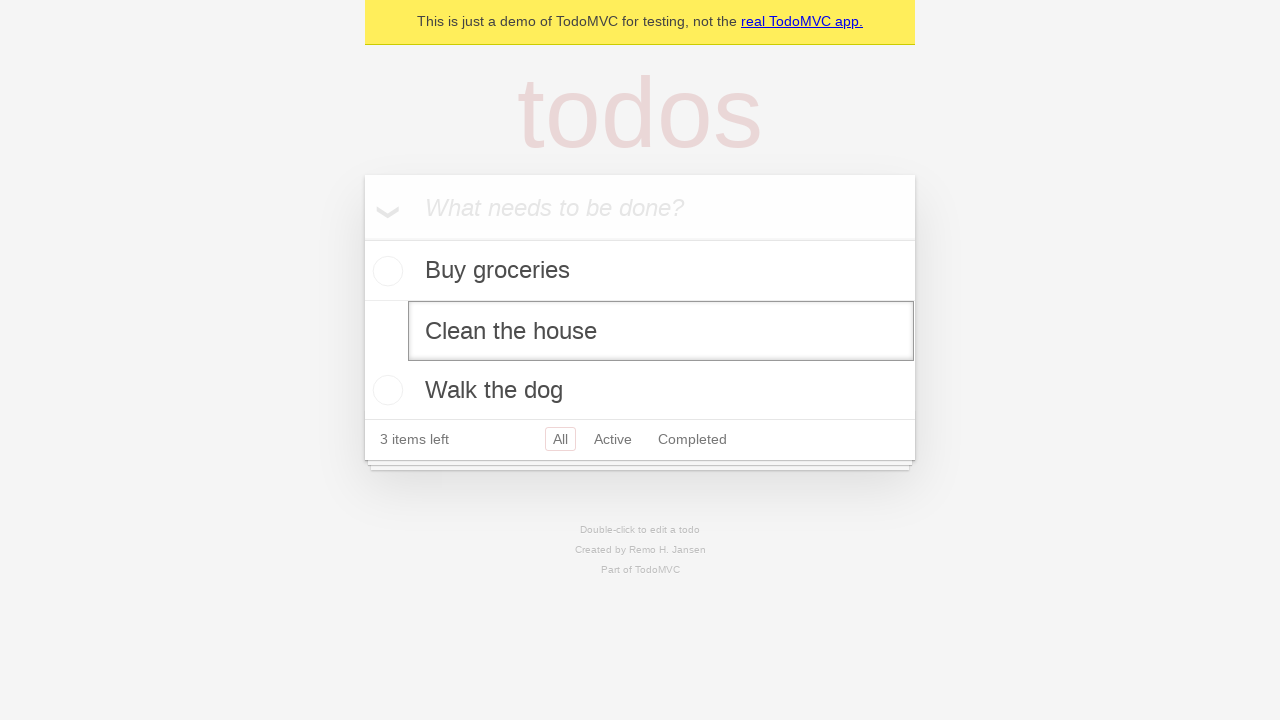

Changed todo text to 'buy some sausages' on internal:testid=[data-testid="todo-item"s] >> nth=1 >> internal:role=textbox[nam
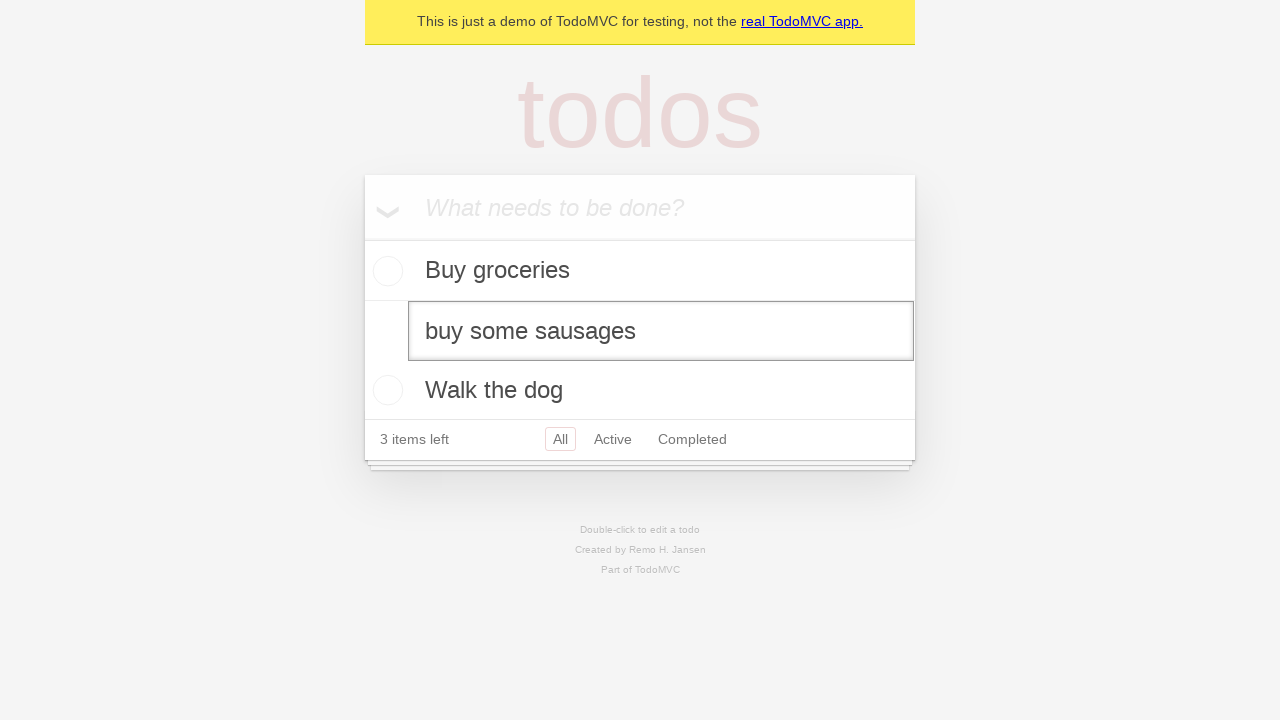

Pressed Enter to save edited todo item on internal:testid=[data-testid="todo-item"s] >> nth=1 >> internal:role=textbox[nam
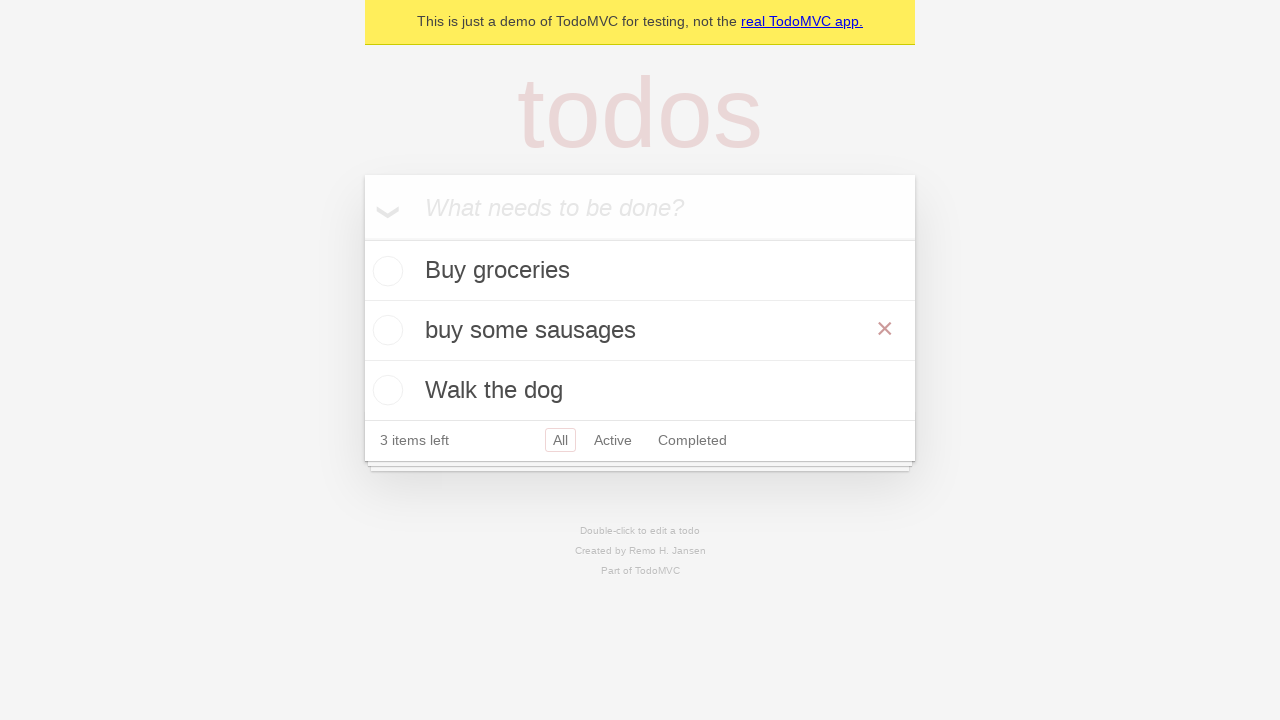

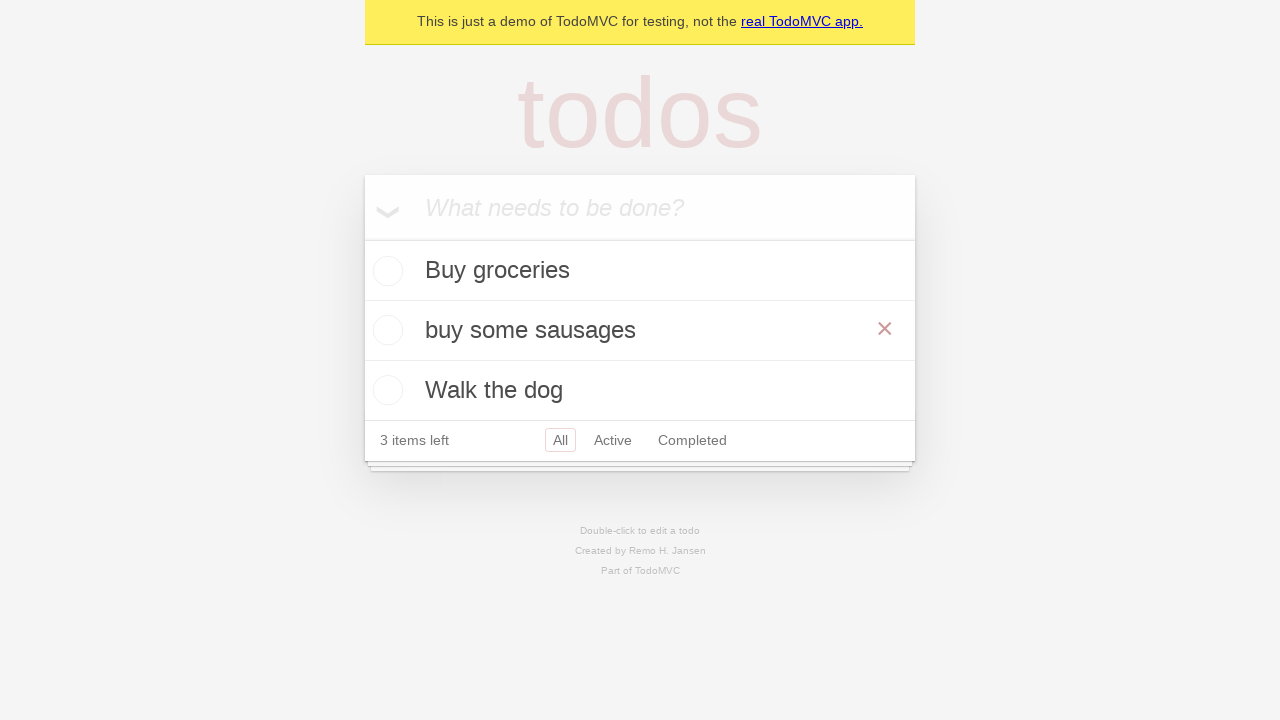